Tests autocomplete functionality by typing "ind" in a country field and selecting "India" from the auto-suggestions dropdown

Starting URL: https://rahulshettyacademy.com/AutomationPractice/

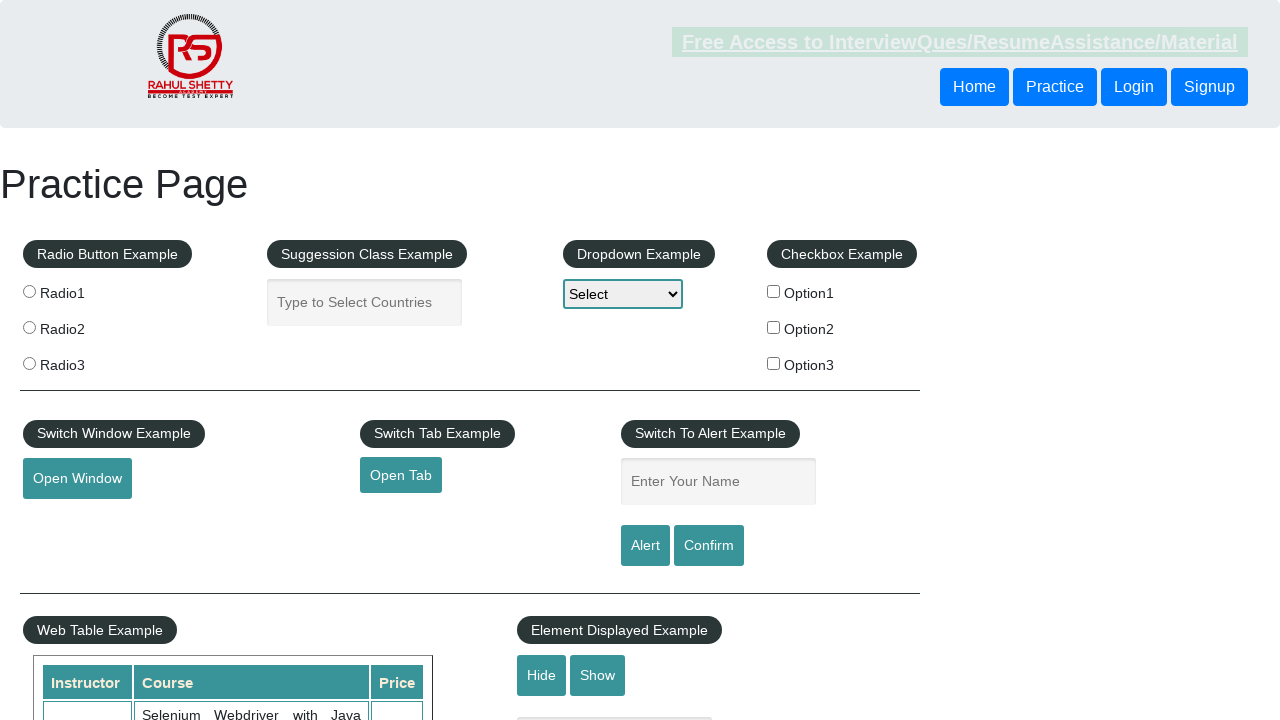

Clicked on the country input box at (365, 302) on #autocomplete
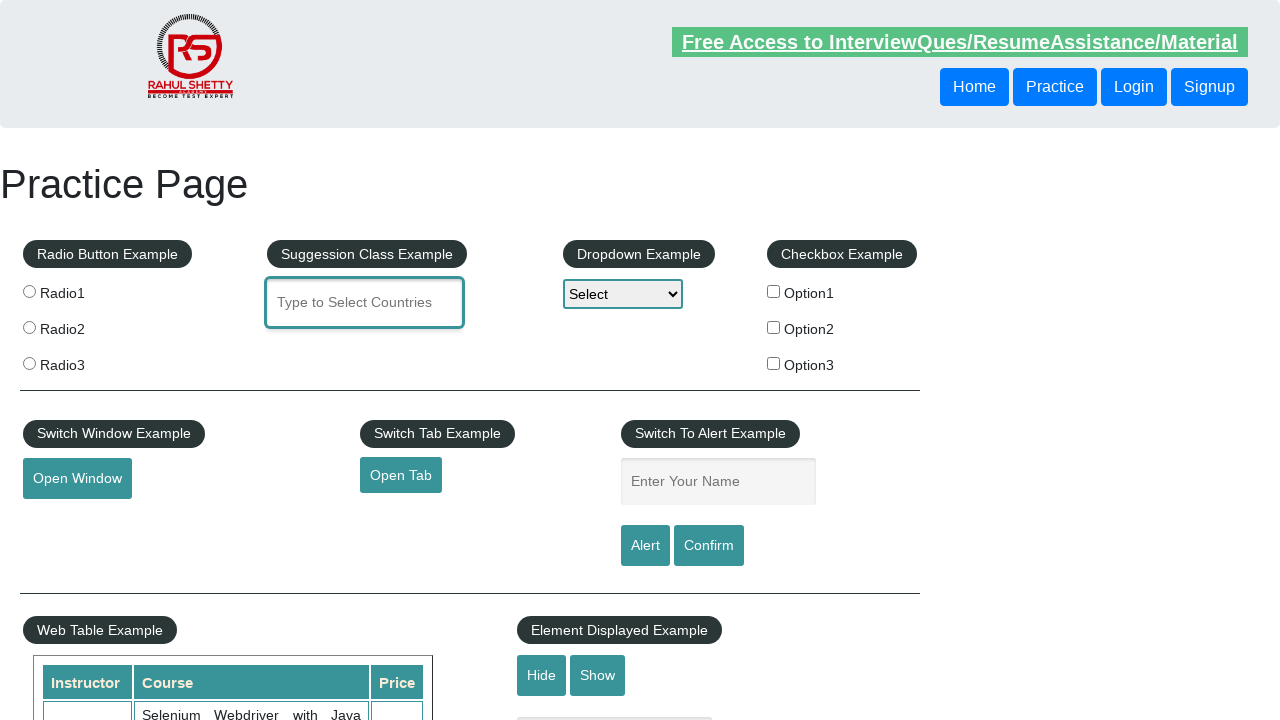

Typed 'ind' in the country field to trigger auto-suggestions on #autocomplete
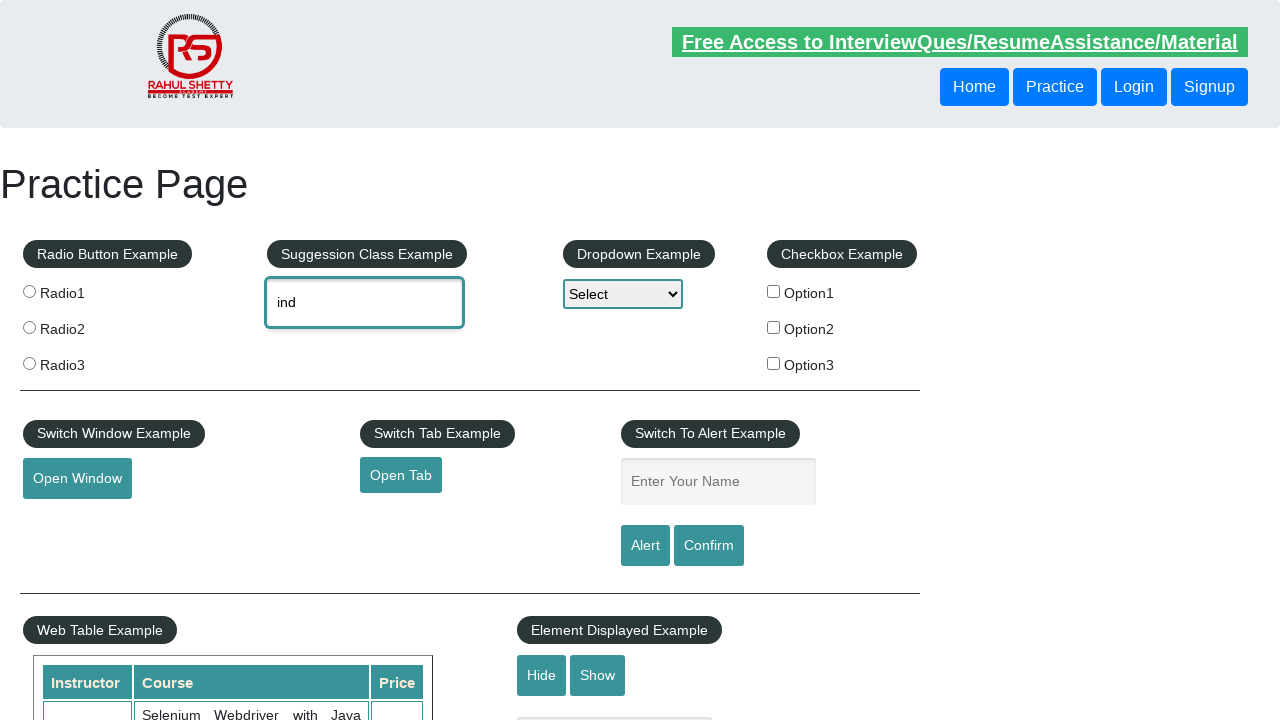

Auto-suggestions dropdown appeared
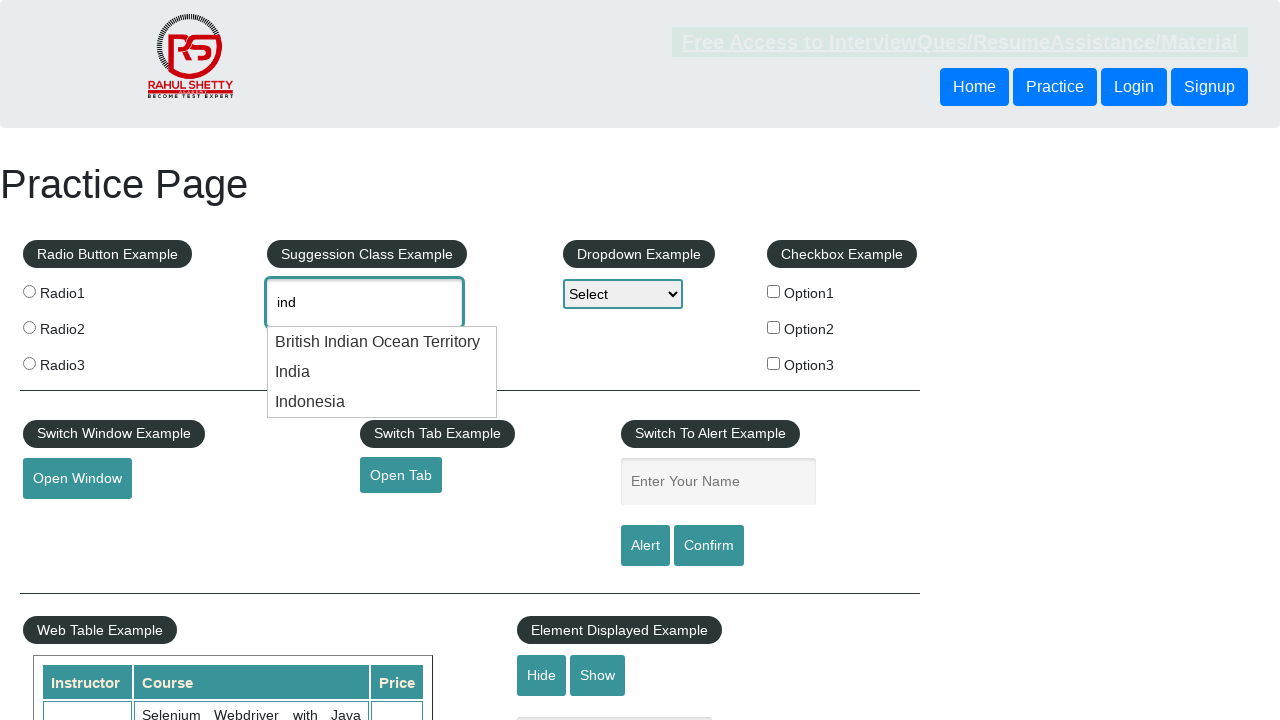

Selected 'India' from the auto-suggestions dropdown at (382, 372) on ul#ui-id-1 li div >> nth=1
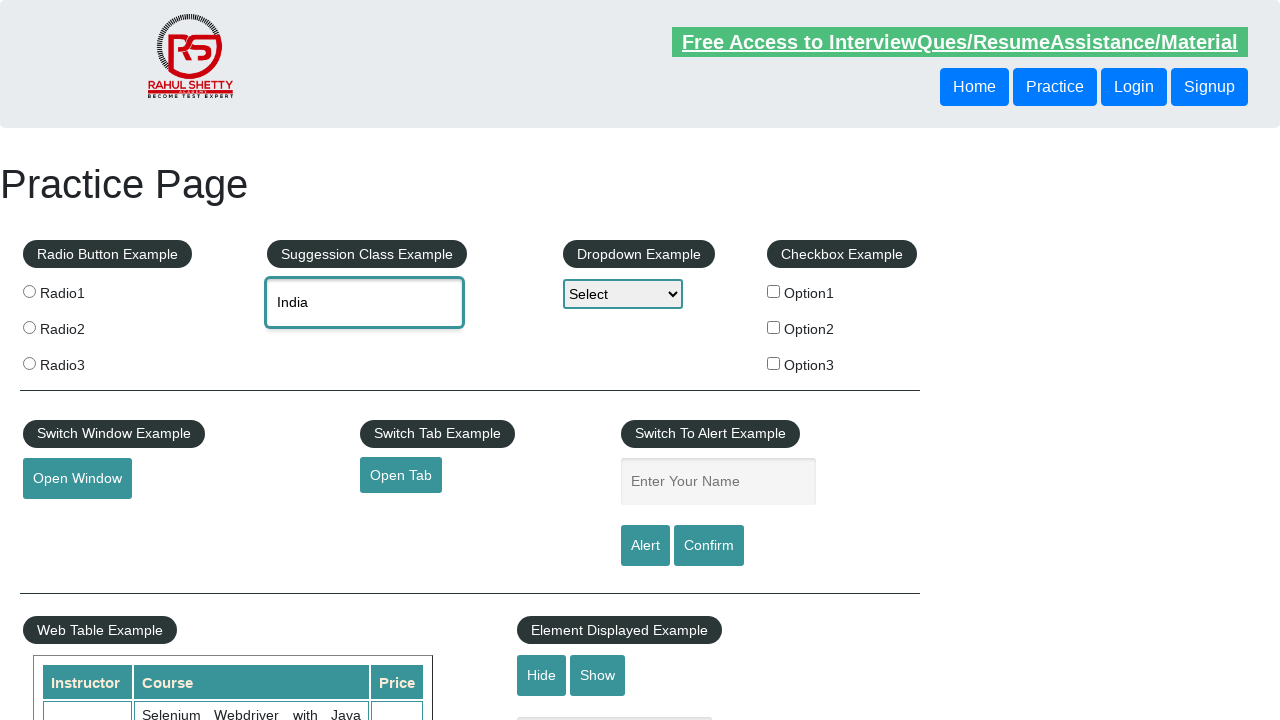

Verified that 'India' was selected in the country field: India
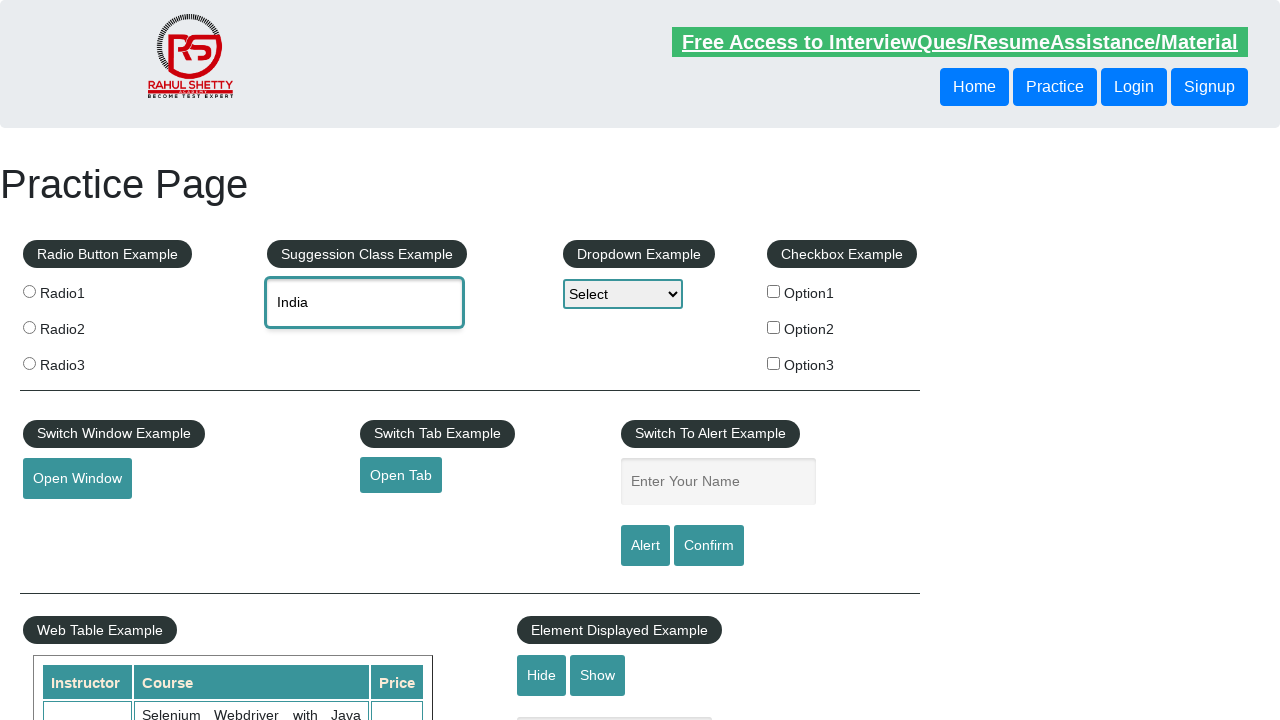

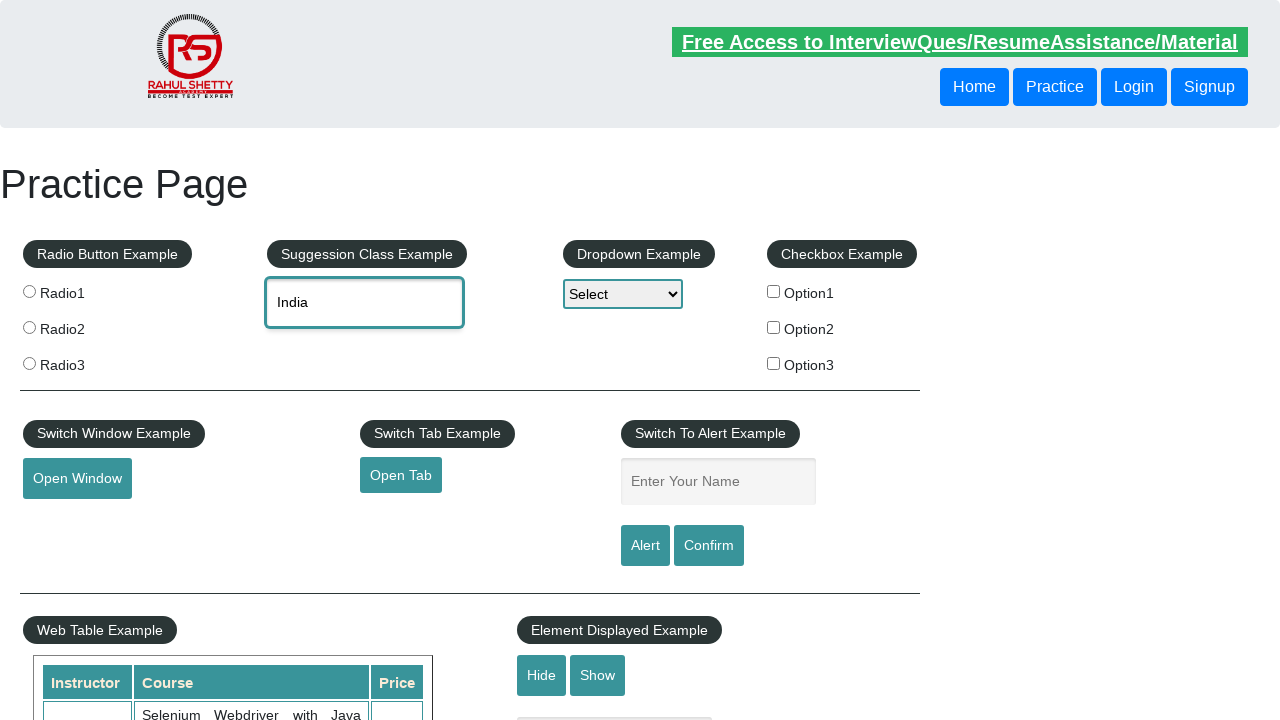